Tests file upload functionality by selecting a file and submitting the upload form on the Heroku test application

Starting URL: https://the-internet.herokuapp.com/upload

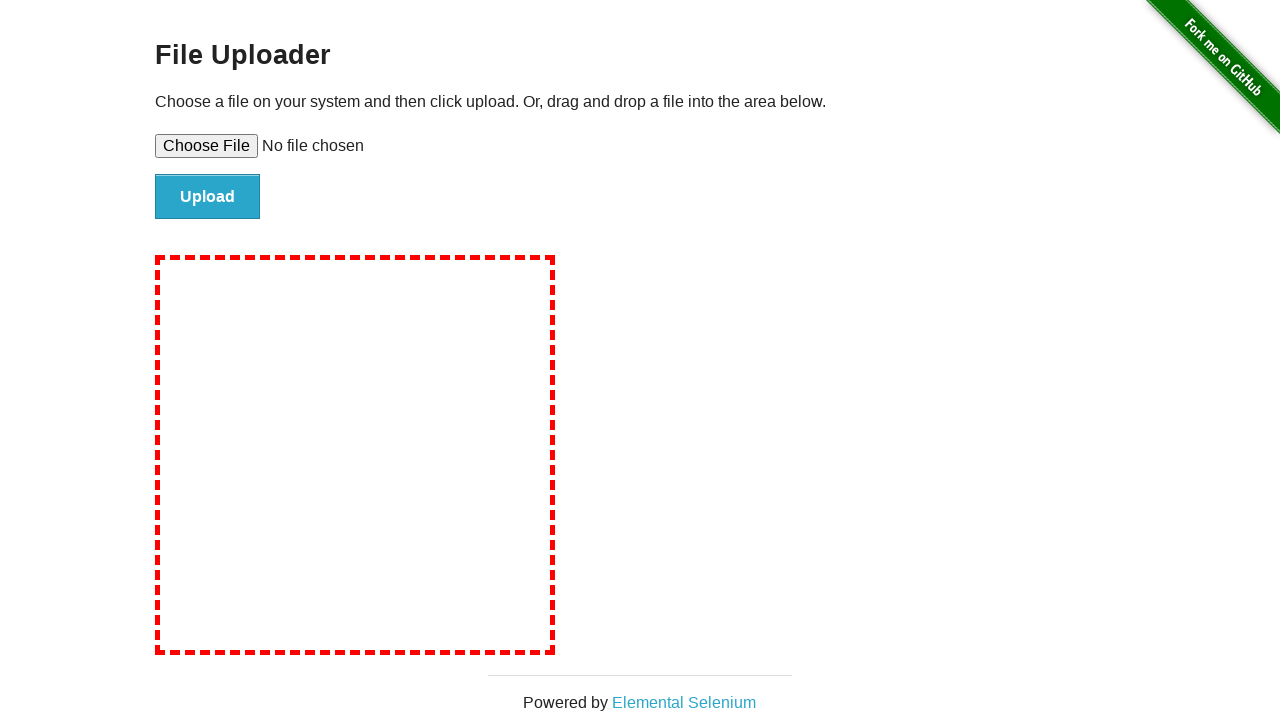

Created temporary test file for upload
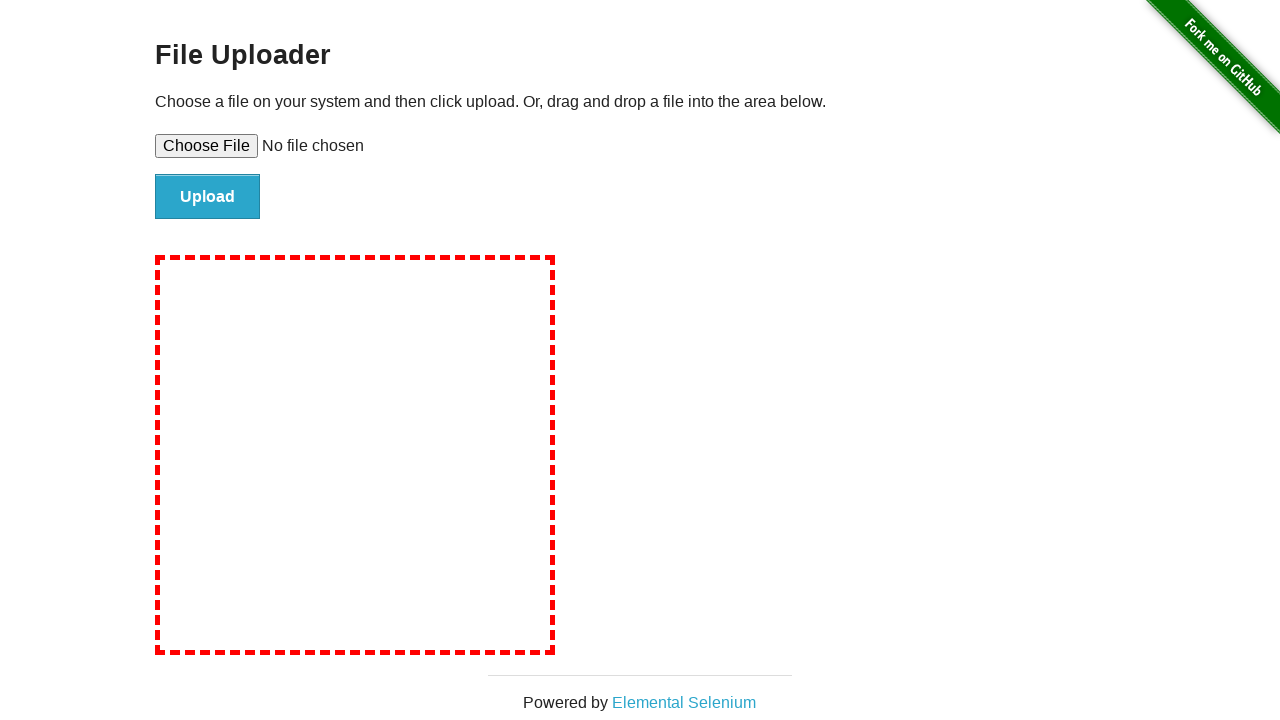

Set file input with temporary test file
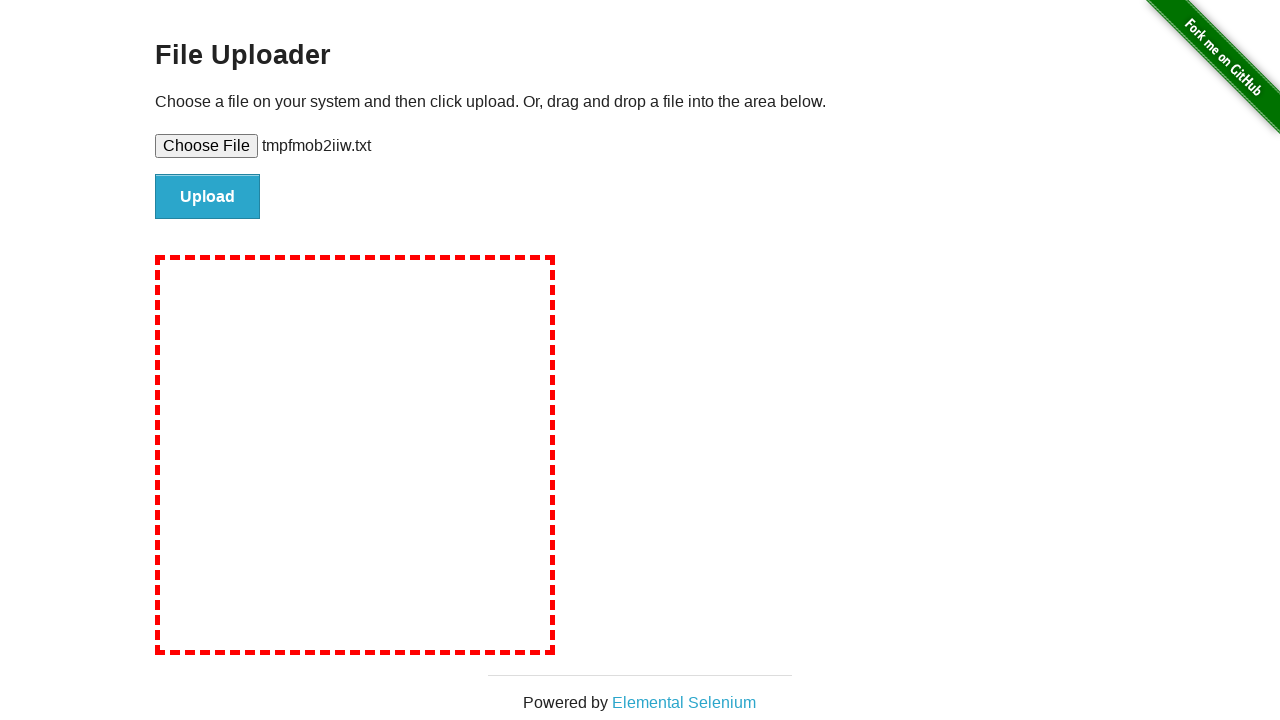

Clicked submit button to upload the file at (208, 197) on #file-submit
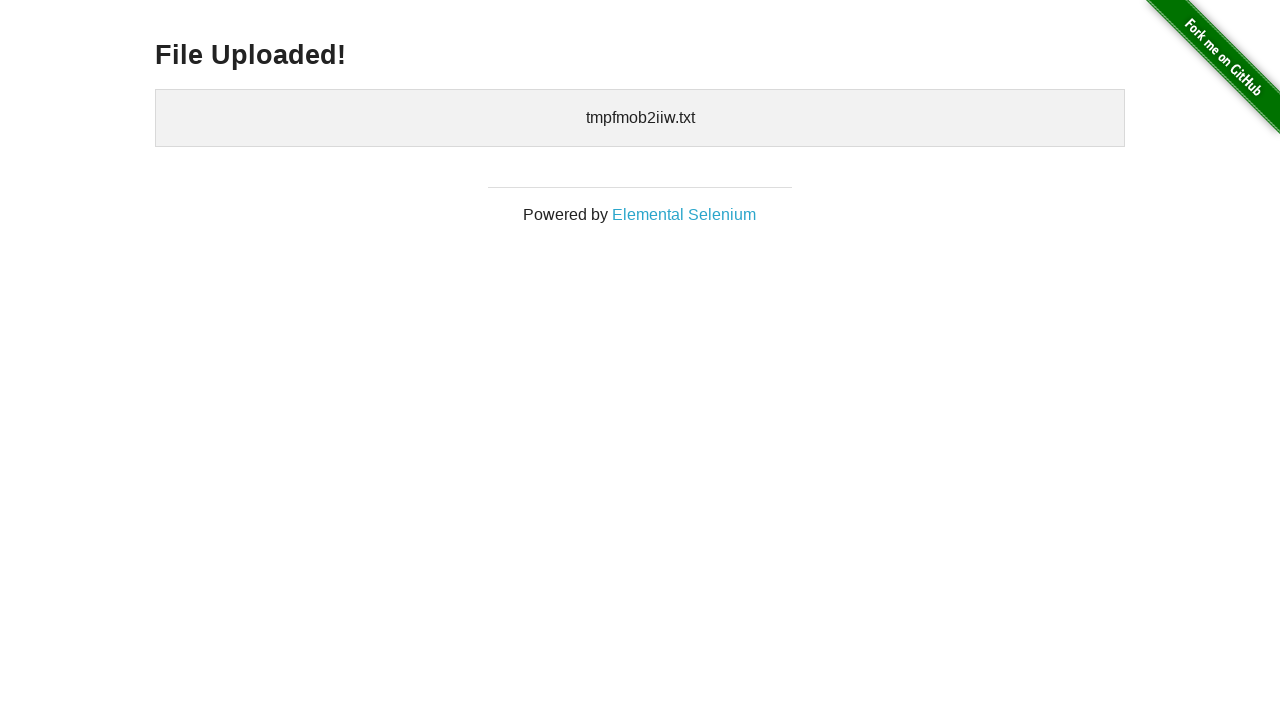

File upload completed and confirmation displayed
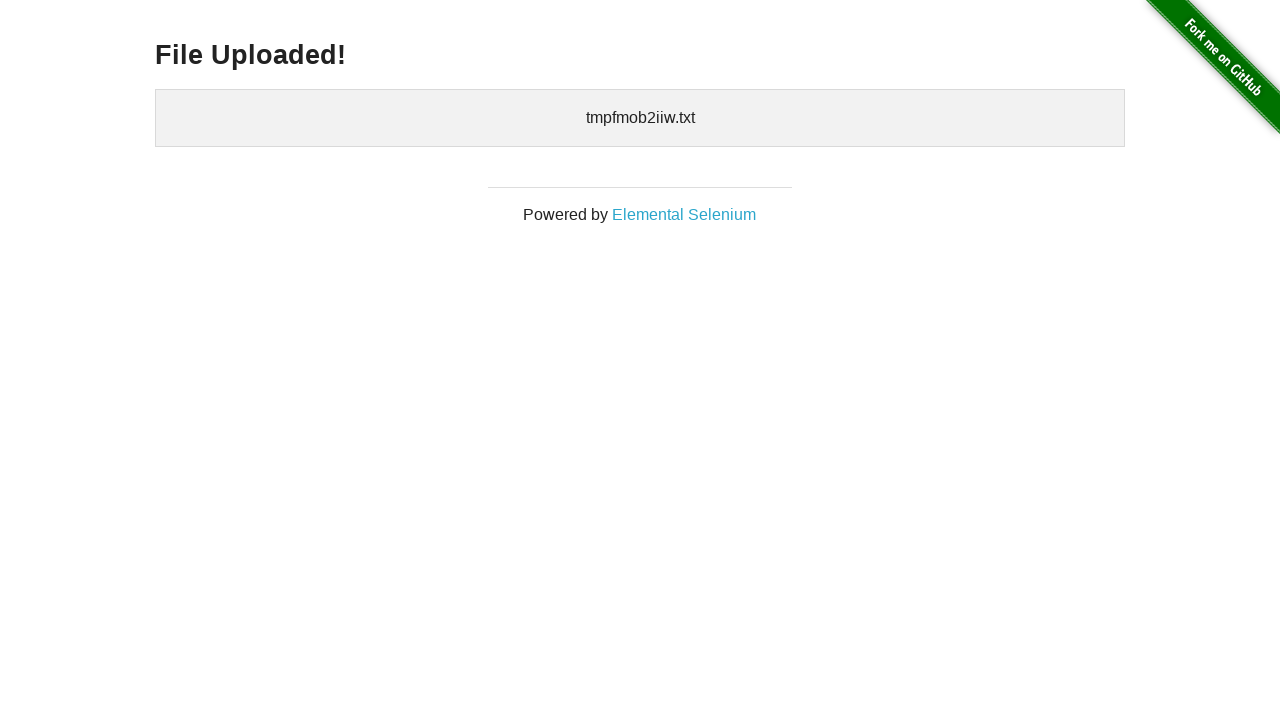

Cleaned up temporary test file
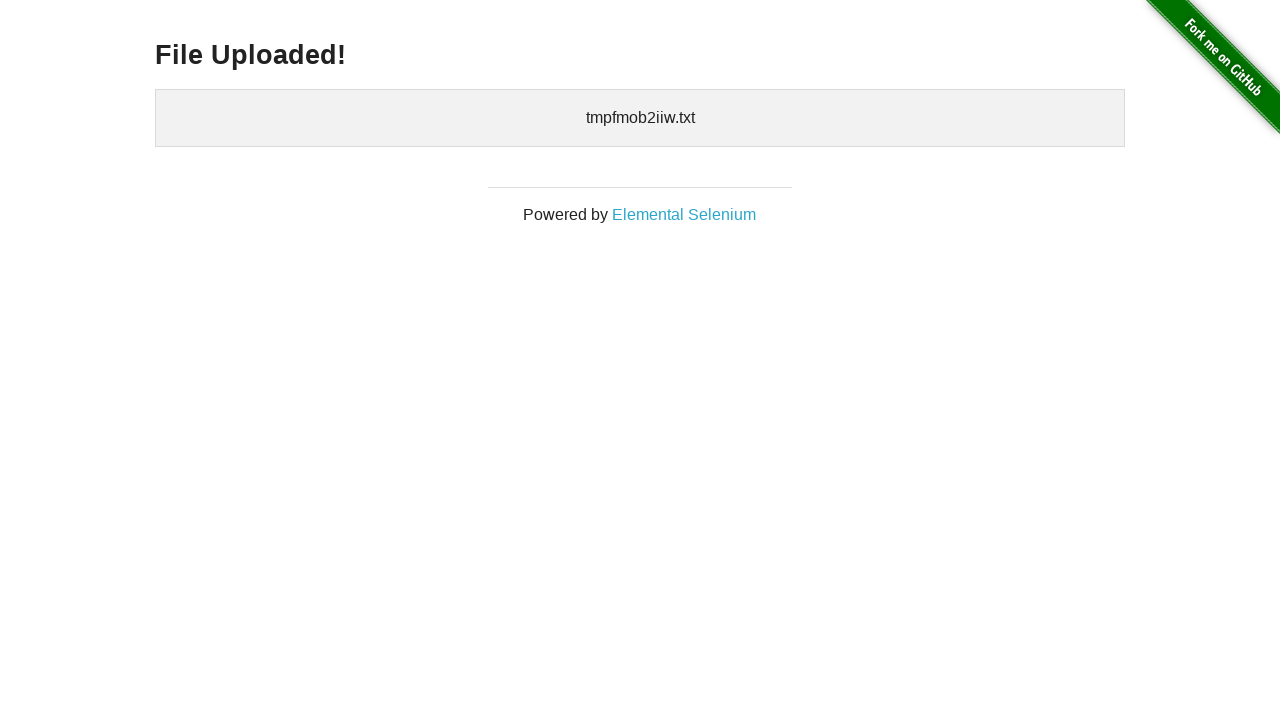

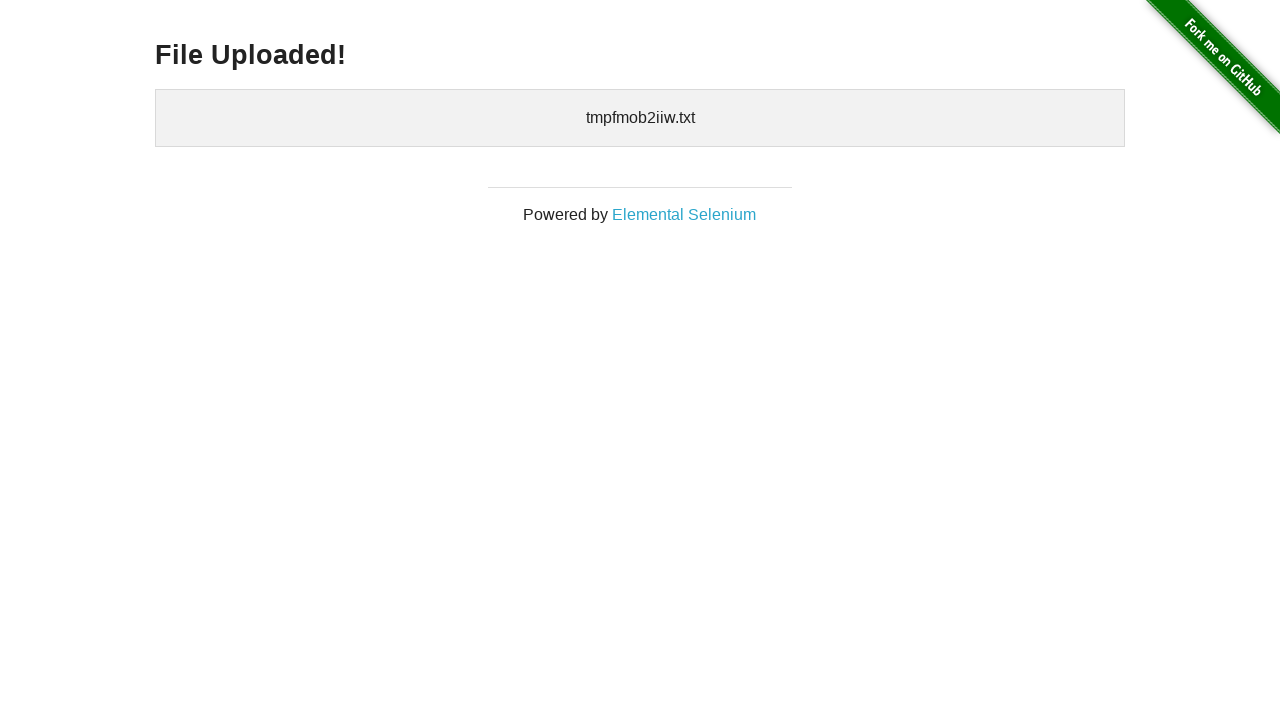